Tests the autocomplete functionality on Expedia's destination search field by typing a partial city name and verifying that suggestion results appear in a dropdown list.

Starting URL: https://www.expedia.com/

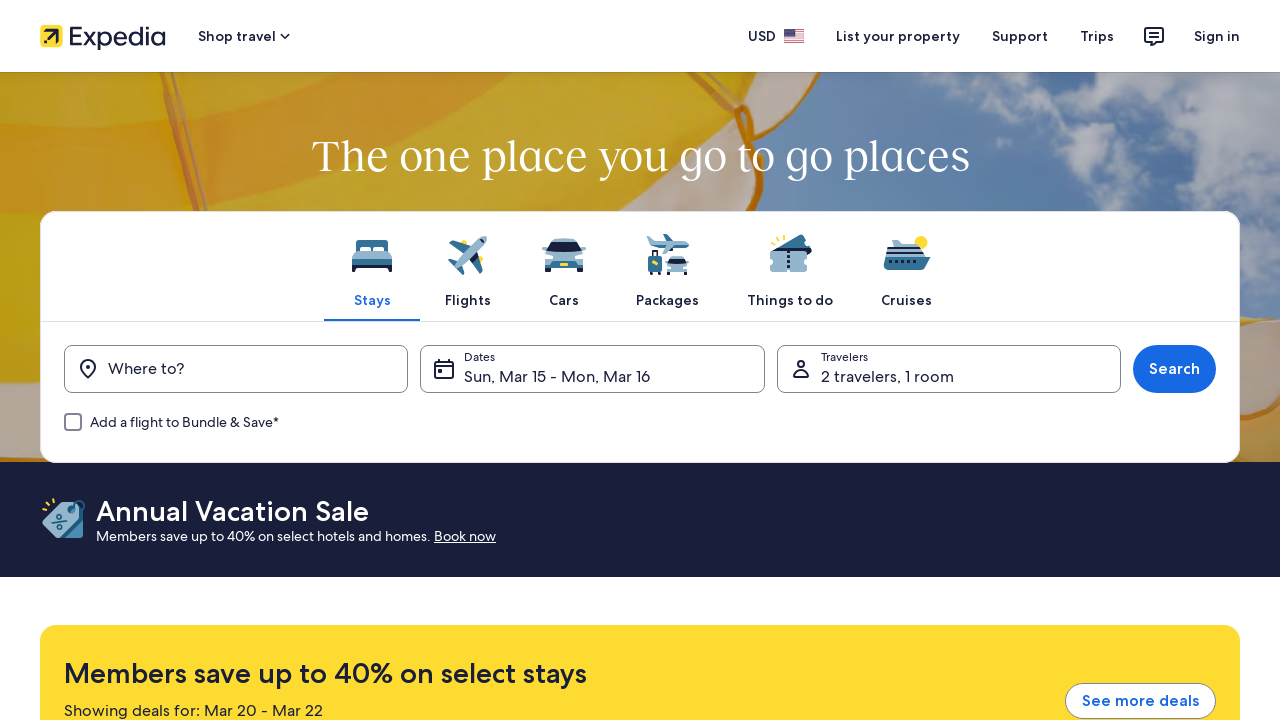

Clicked destination form field menu trigger button at (236, 369) on button[data-stid='destination_form_field-menu-trigger']
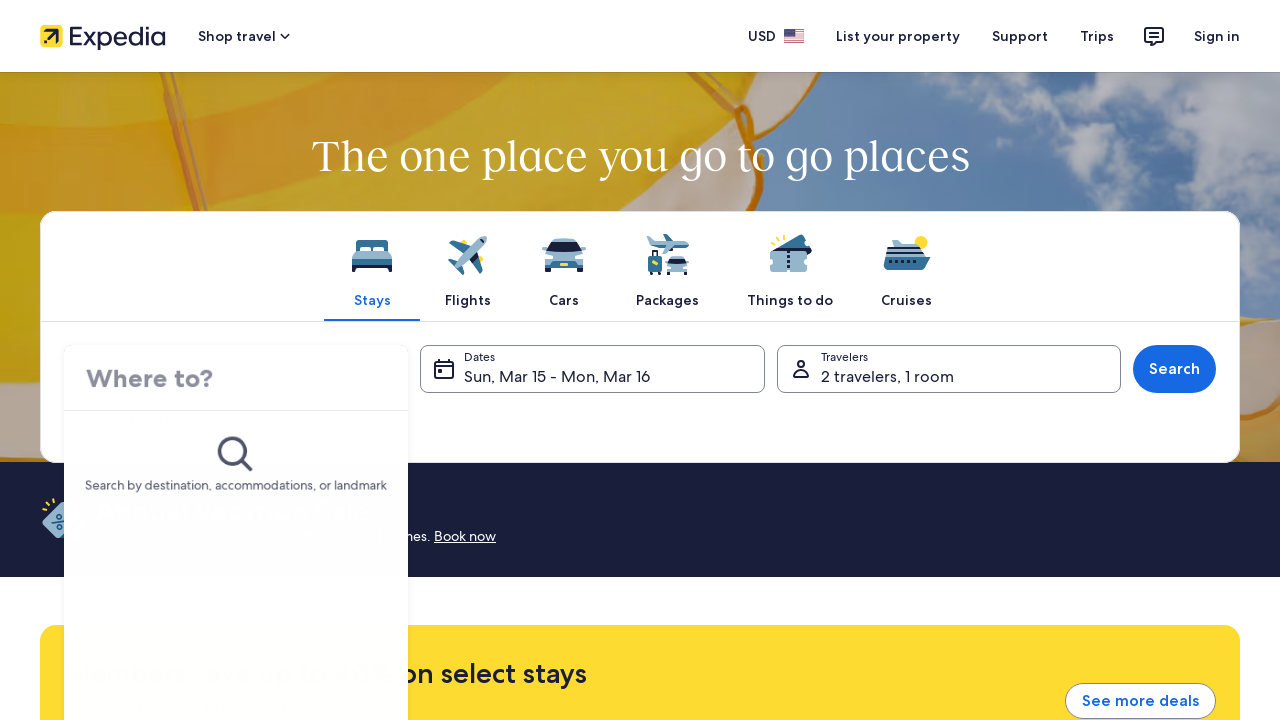

Filled destination search field with partial text 'Ber' on input[data-stid='destination_form_field-menu-input']
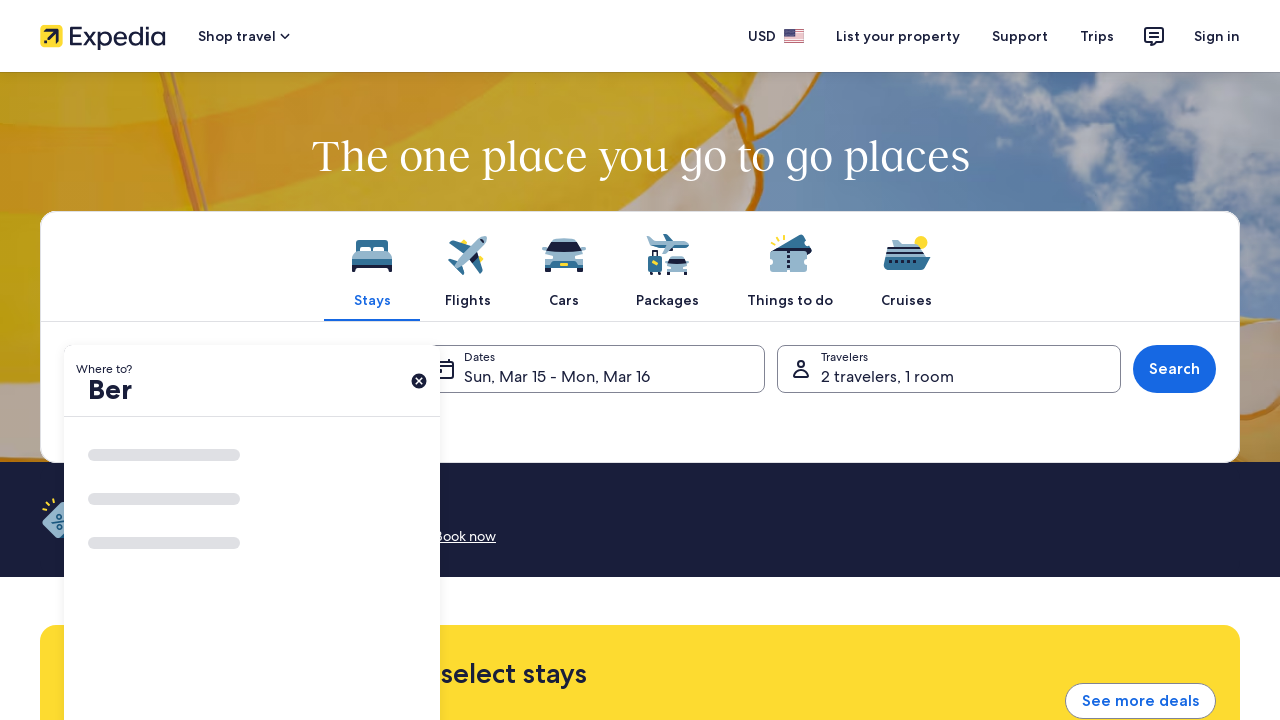

Autocomplete suggestion results appeared in dropdown
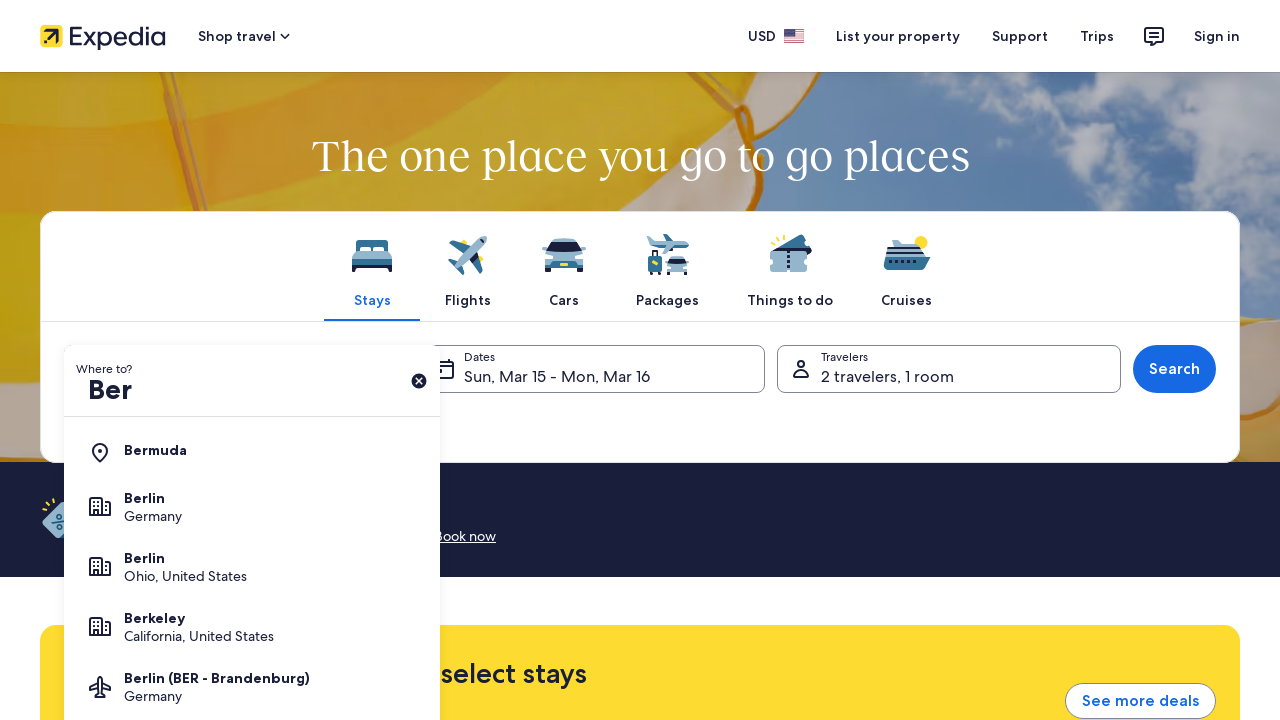

Retrieved autocomplete results list locator
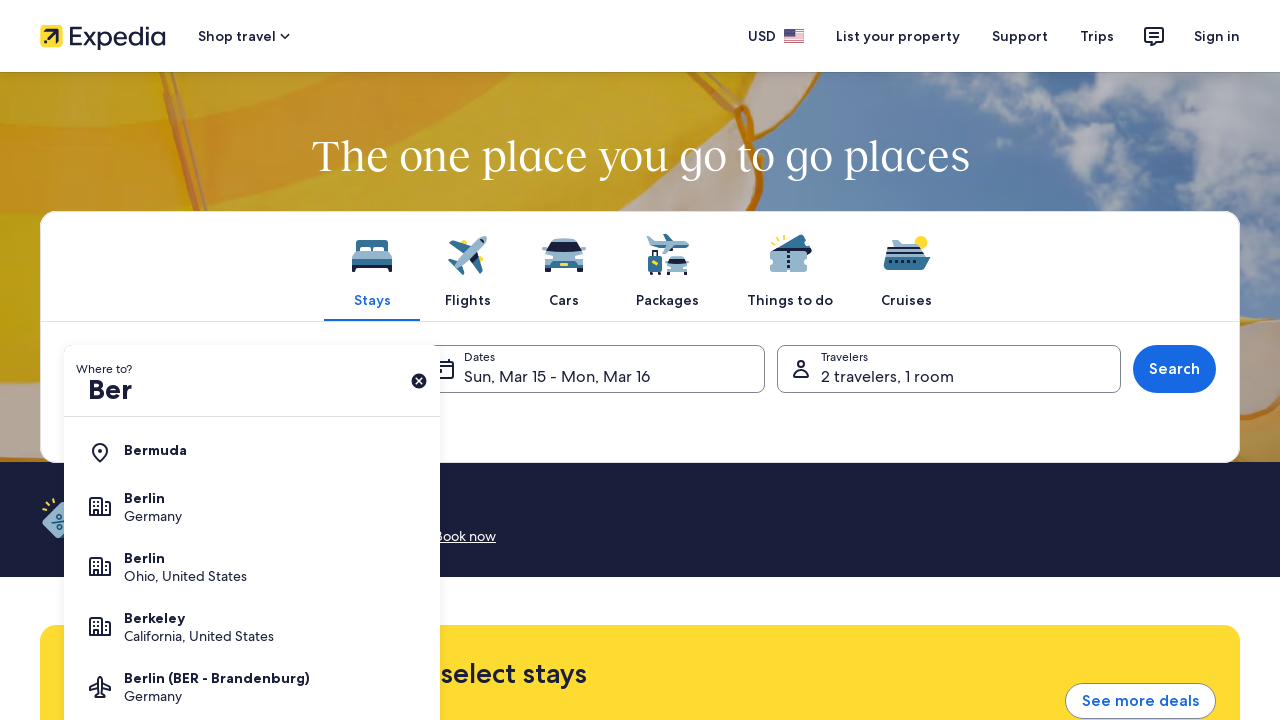

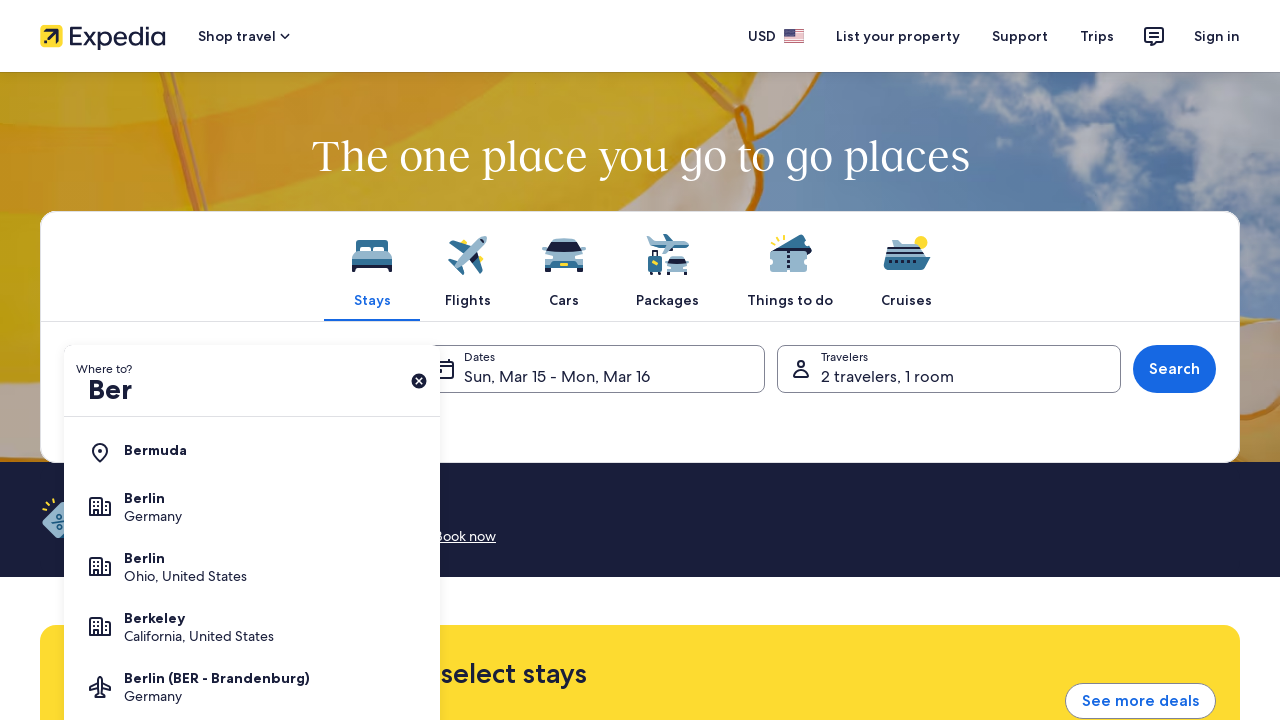